Tests navigation to the laptops category on a demo e-commerce site and verifies that laptop product listings are displayed.

Starting URL: https://www.demoblaze.com

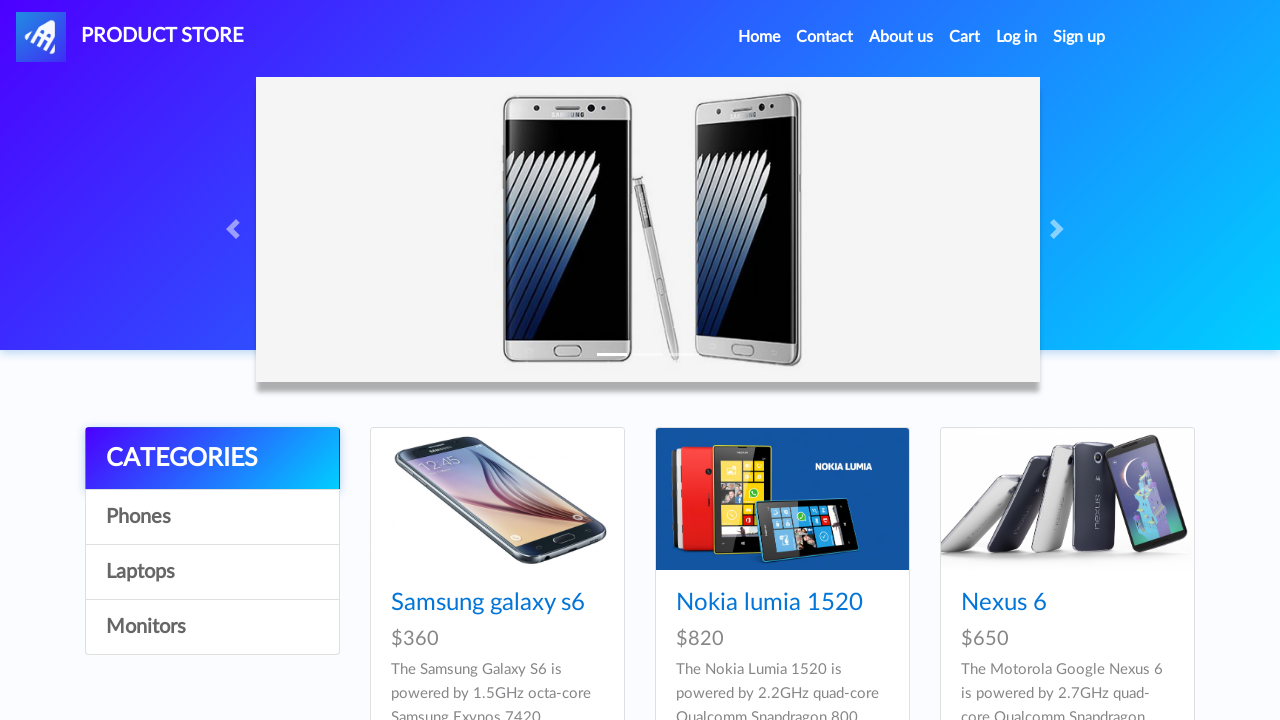

Waited for category list to load
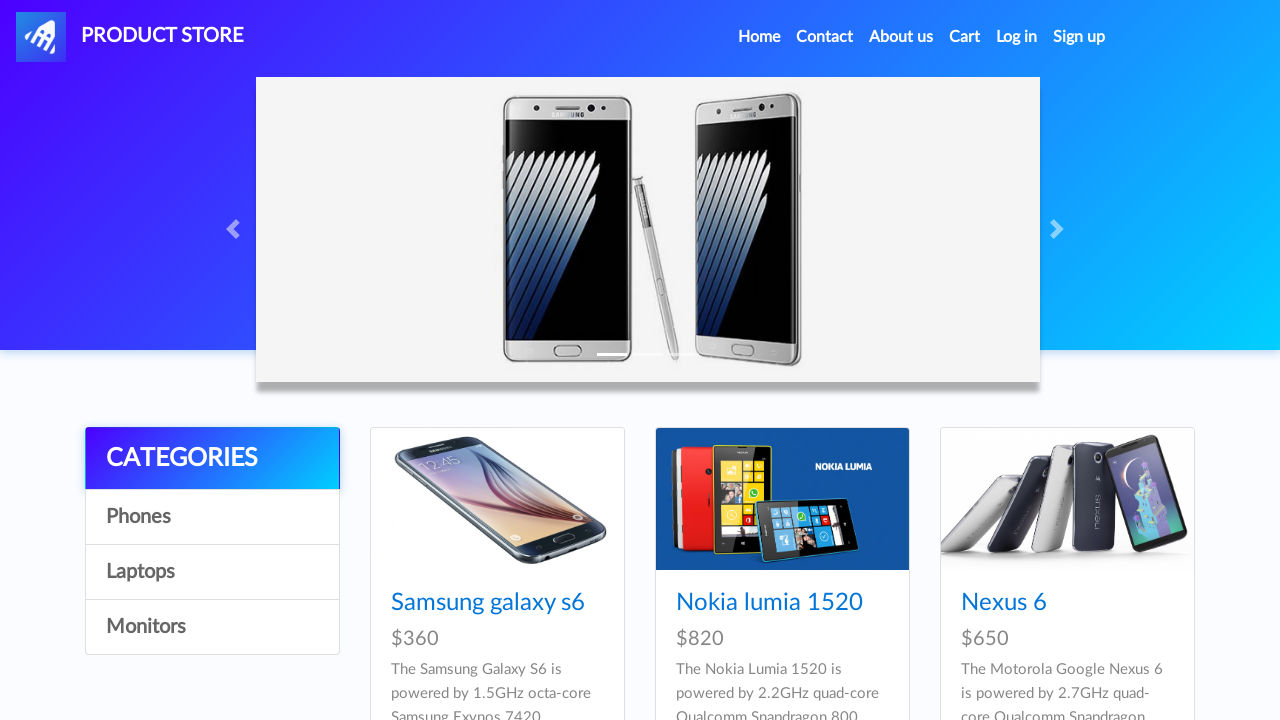

Clicked on Laptops category at (212, 572) on (//a[@class='list-group-item'])[3]
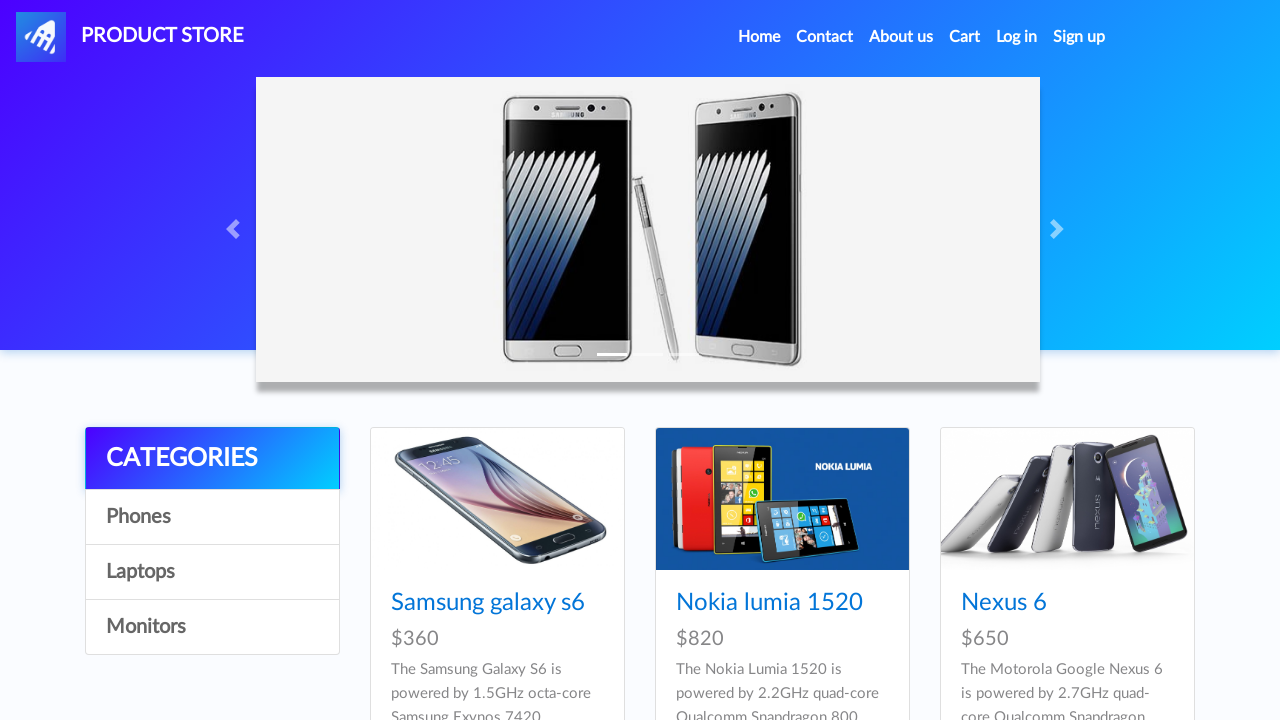

Laptop product listings loaded successfully
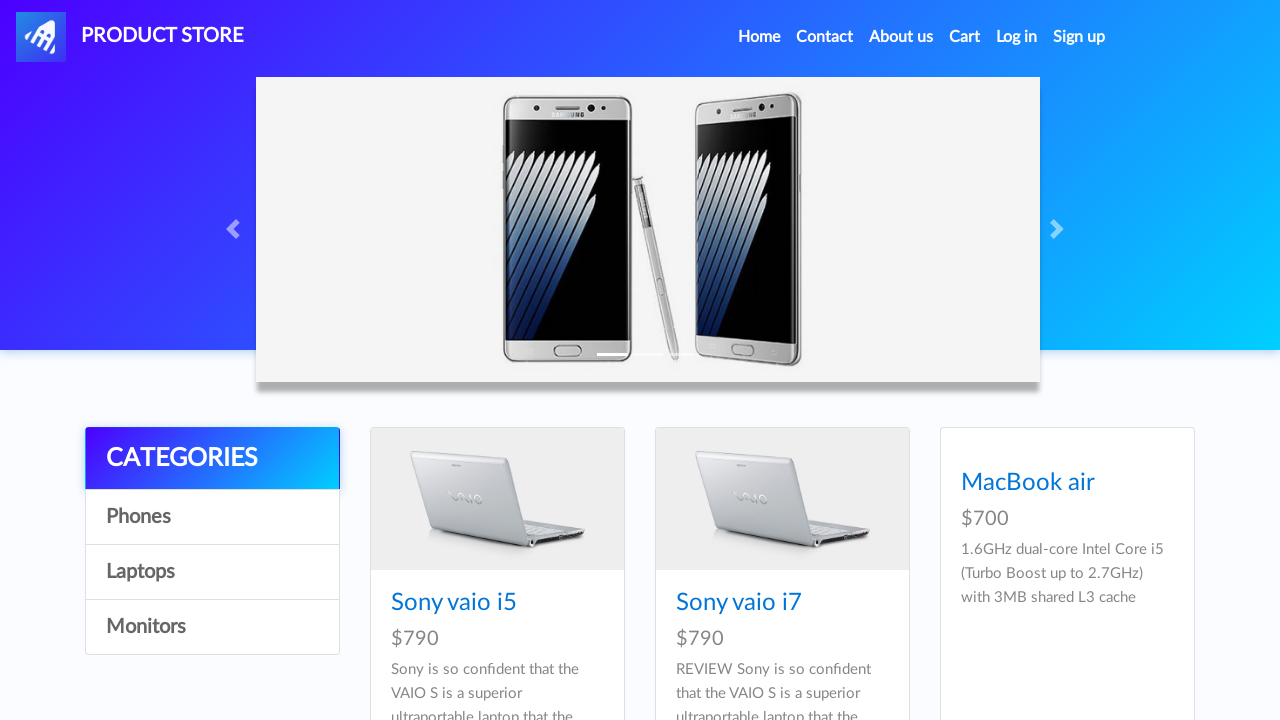

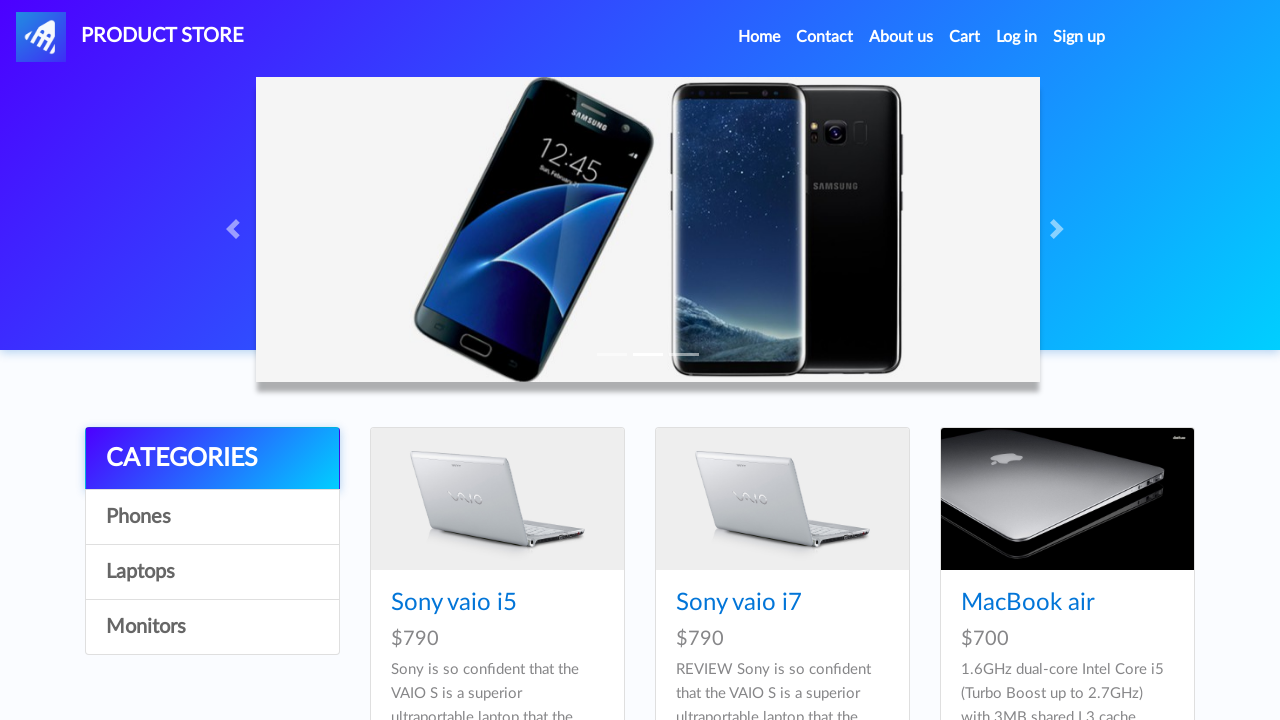